Tests dropdown selection functionality by navigating to a dropdown demo page and selecting an option from the dropdown menu by index.

Starting URL: https://the-internet.herokuapp.com/dropdown

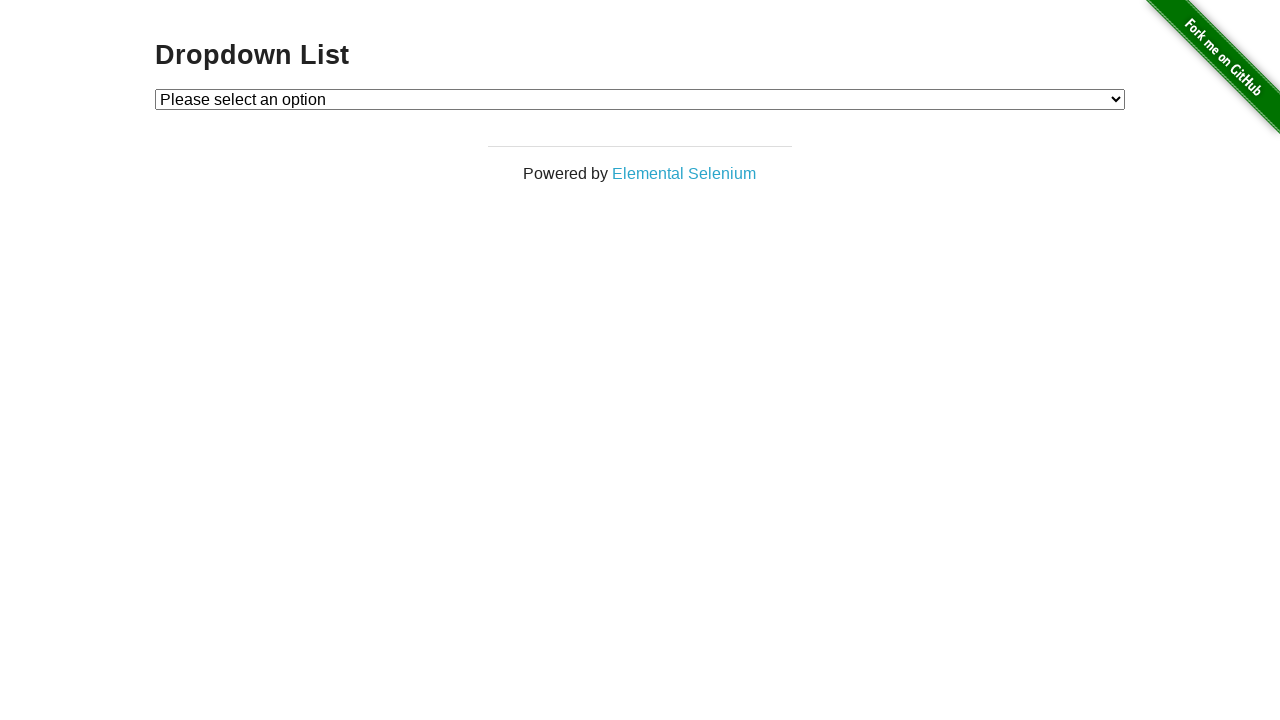

Navigated to dropdown demo page
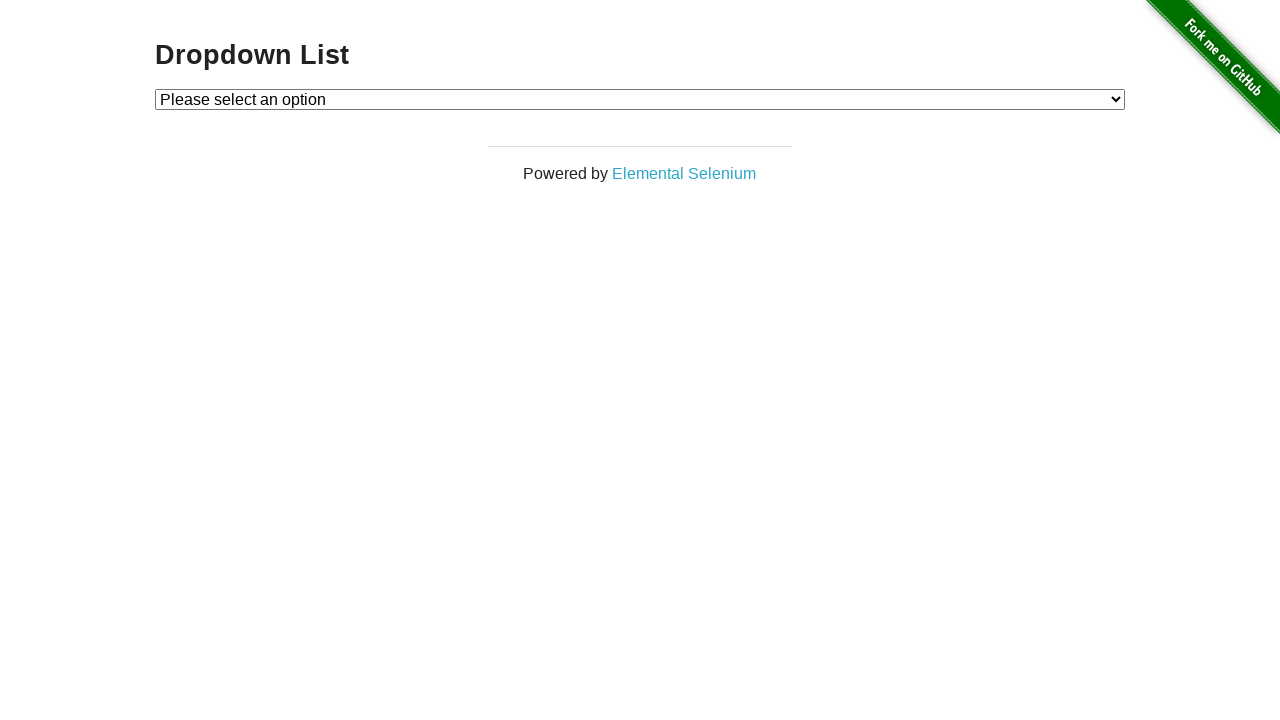

Selected option at index 1 from dropdown menu on #dropdown
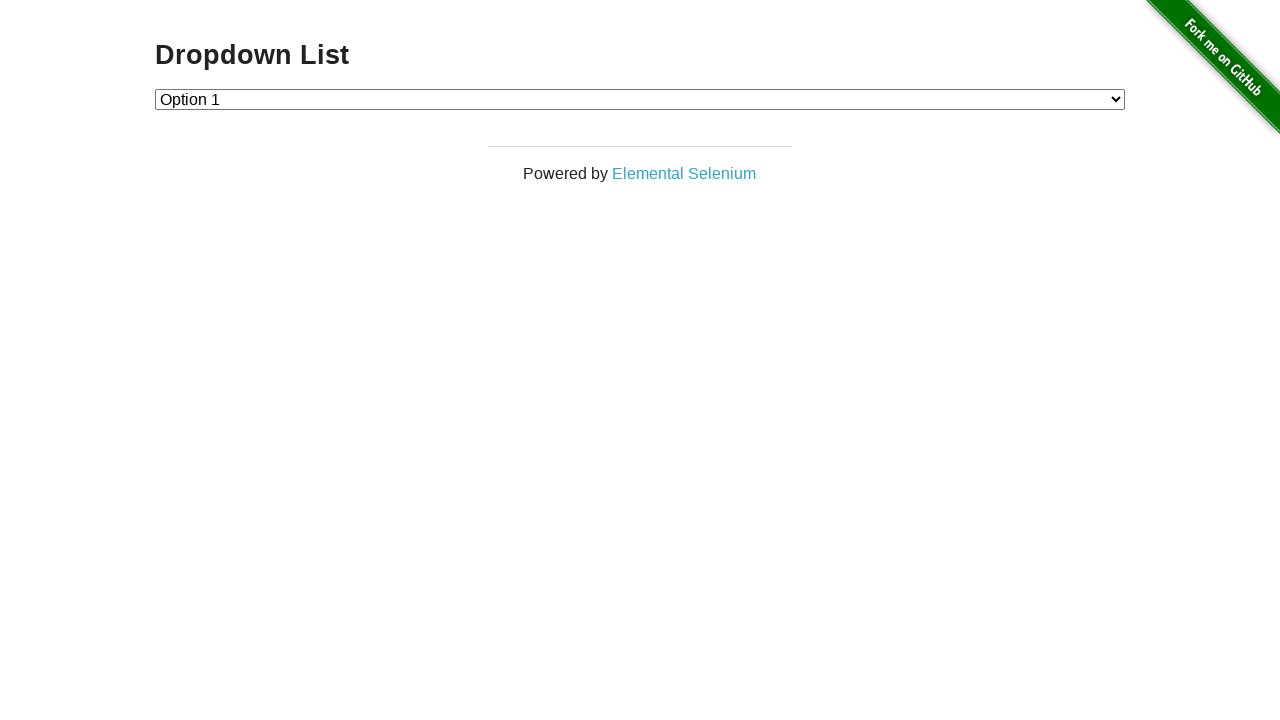

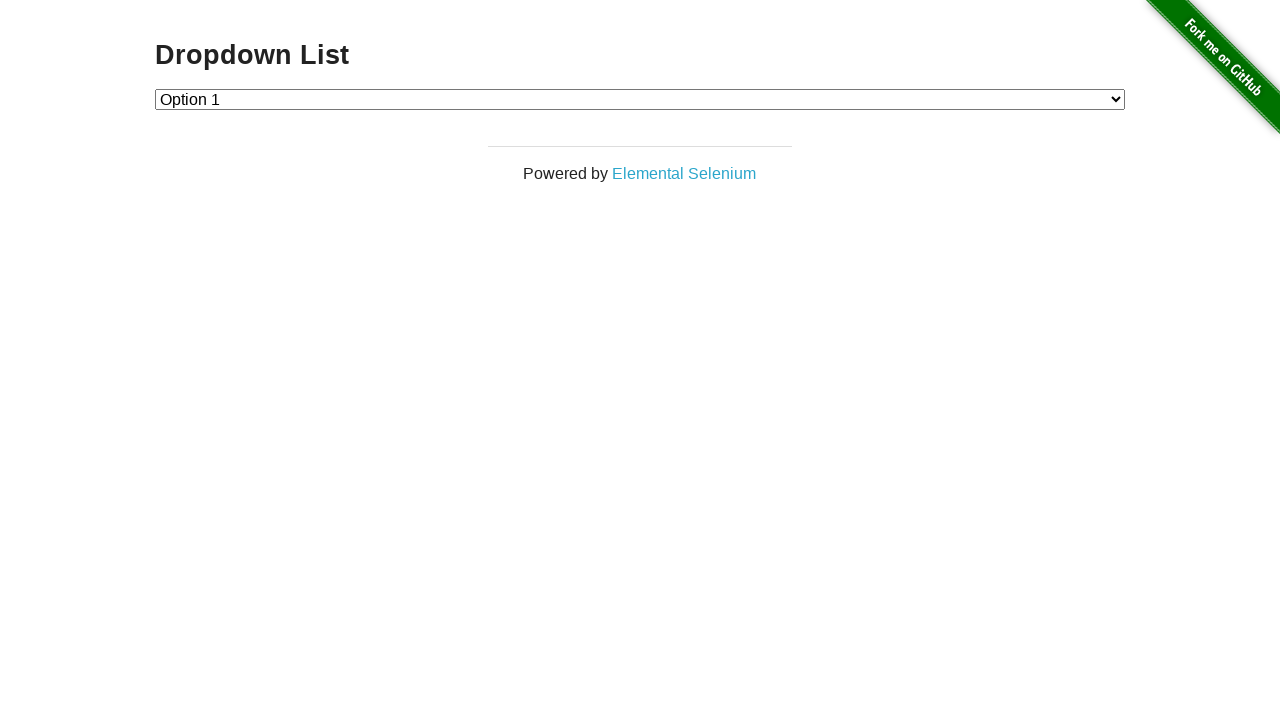